Tests finding an element by ID and retrieving its text content from a locators practice page

Starting URL: https://acctabootcamp.github.io/site/examples/locators

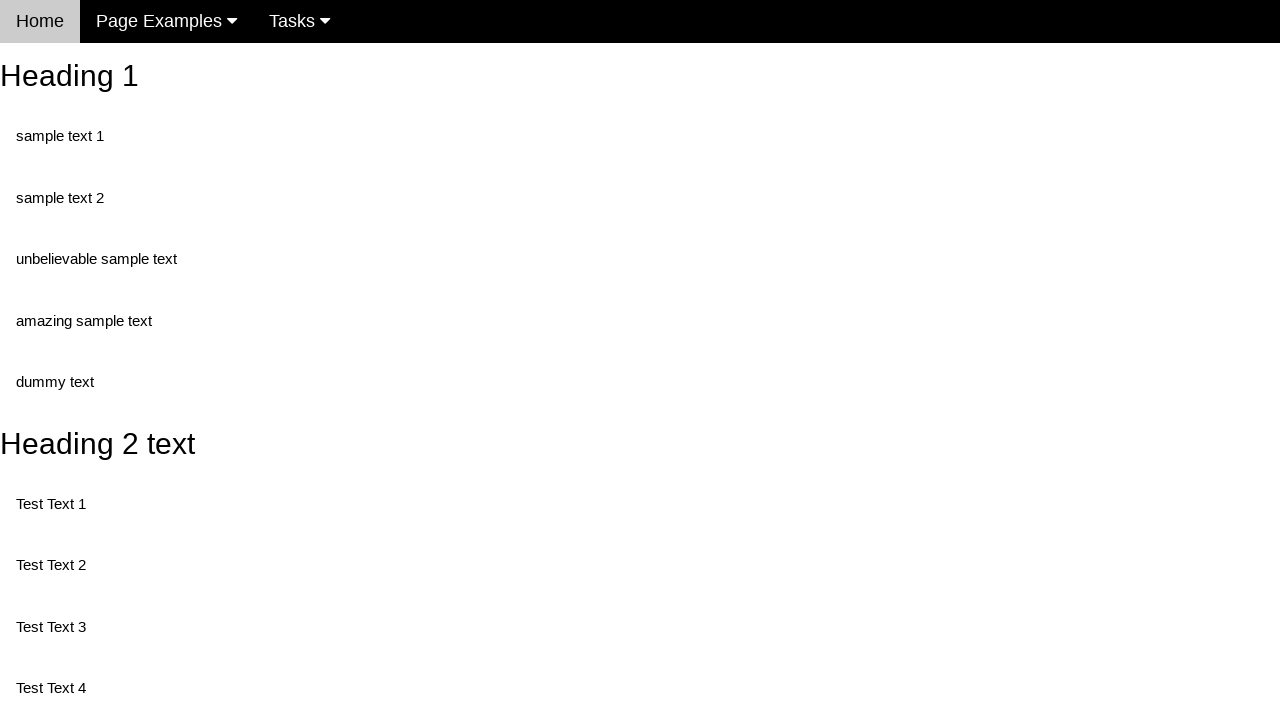

Navigated to locators practice page
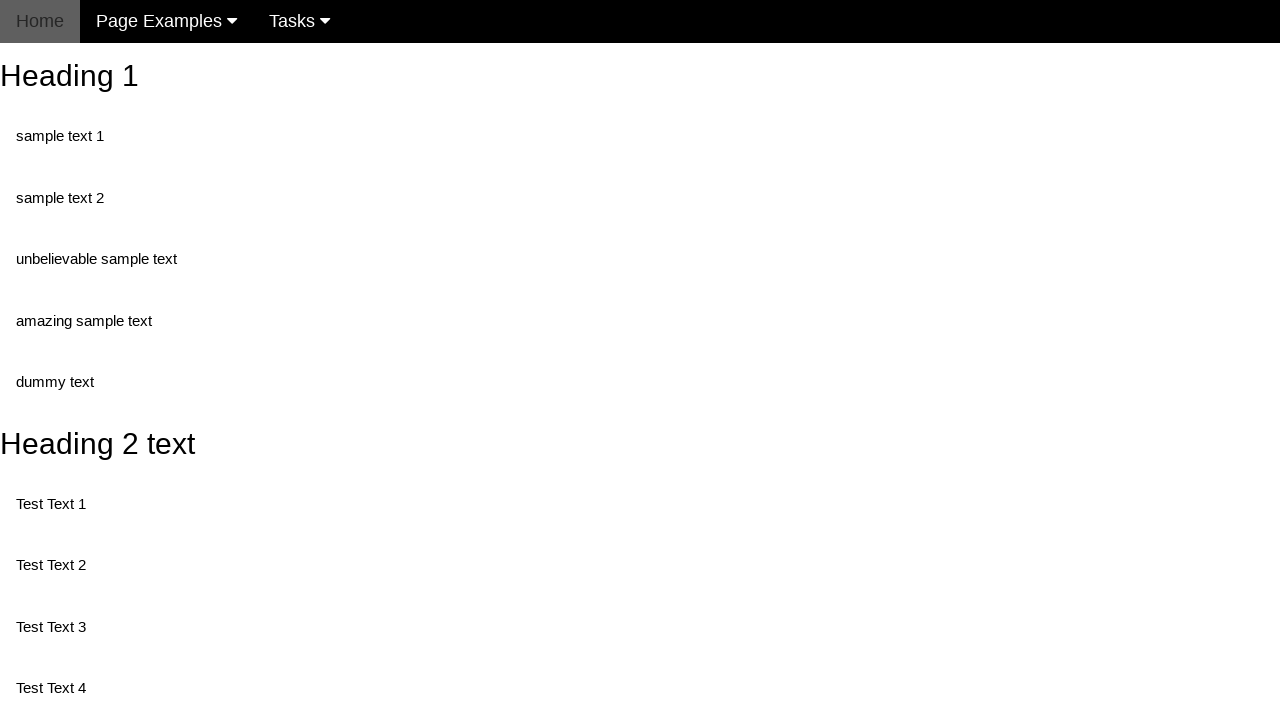

Retrieved text content from element with id 'heading_2'
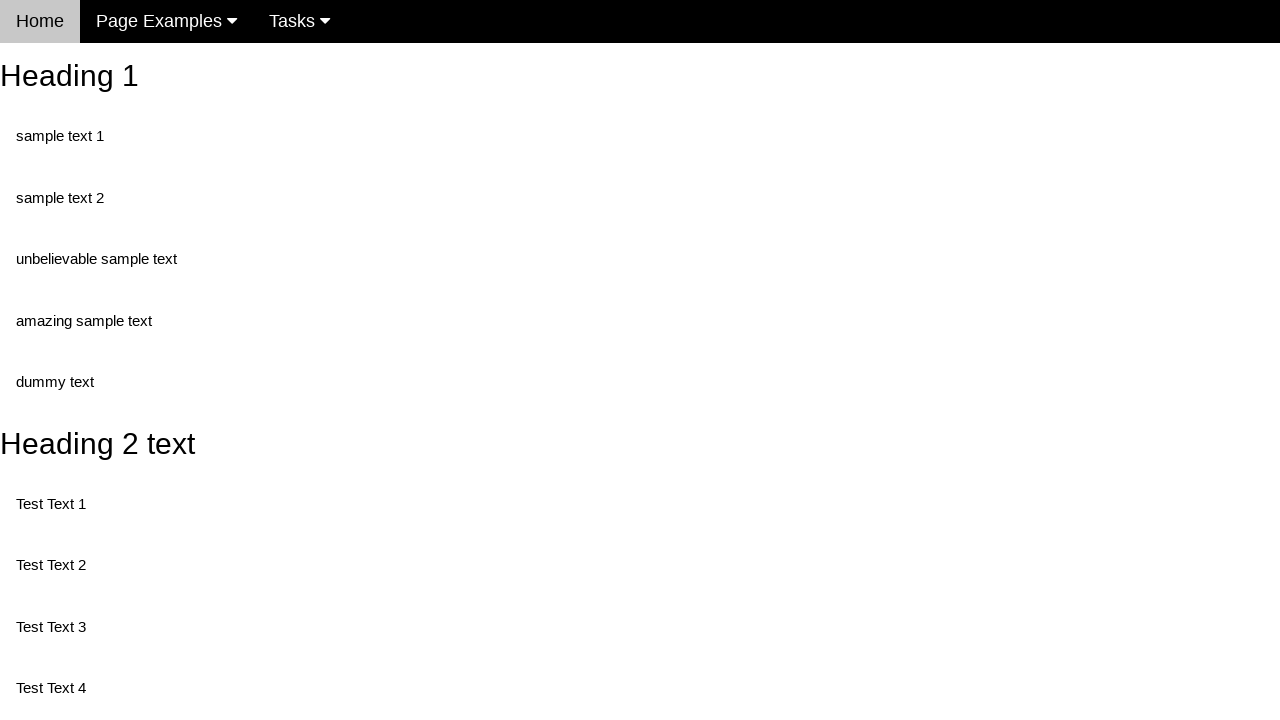

Printed heading text: Heading 2 text
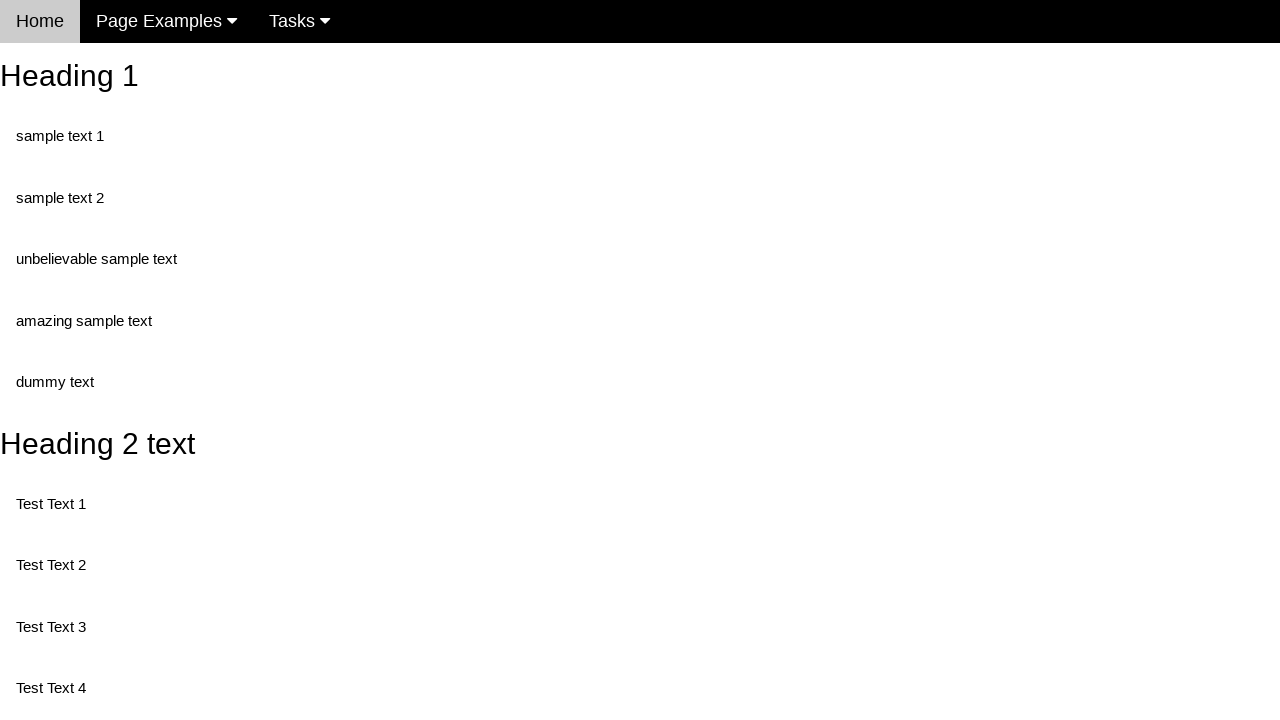

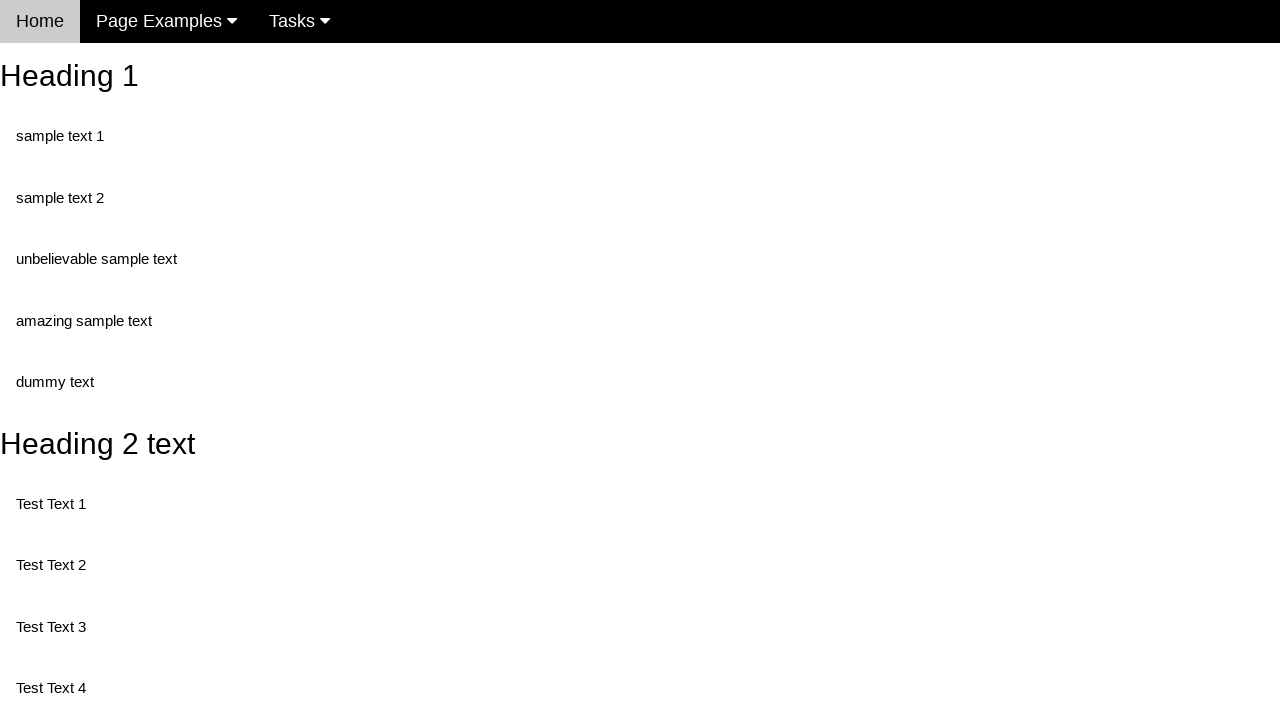